Tests interacting with a hidden element by first clicking a button to hide a textbox, then using JavaScript to set a value on that hidden element.

Starting URL: https://www.letskodeit.com/practice

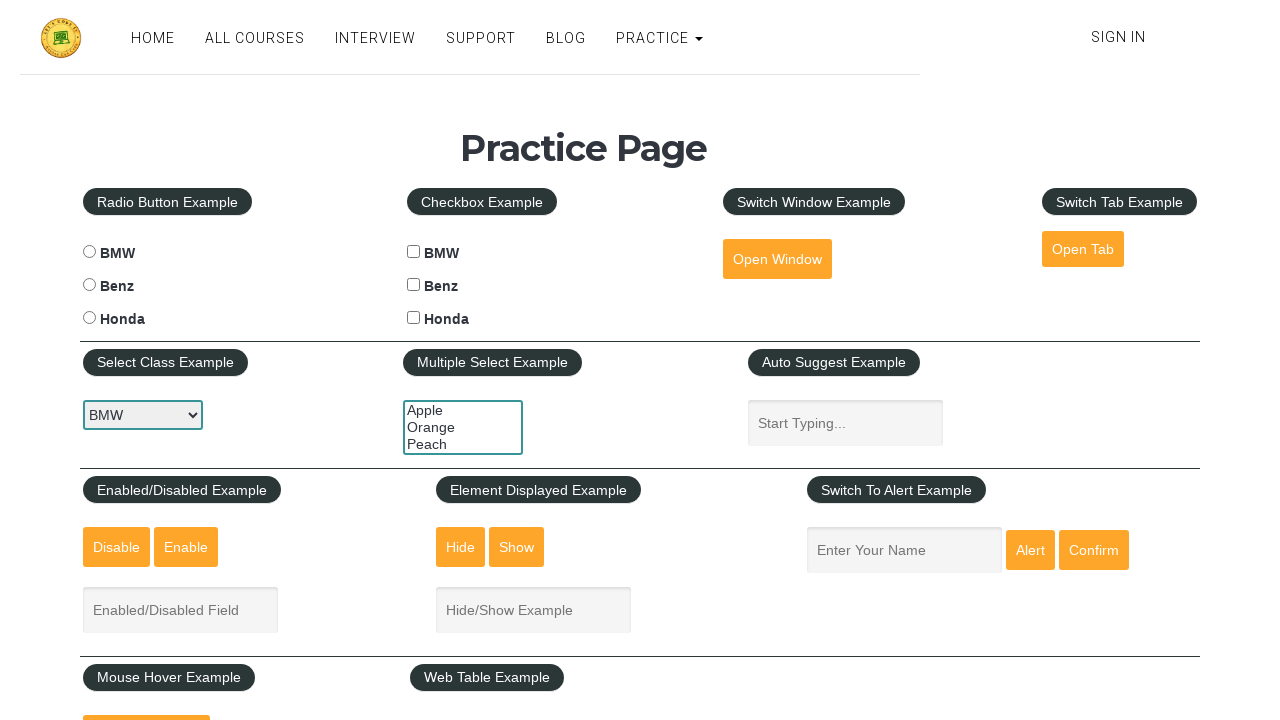

Clicked hide textbox button to hide the element at (461, 547) on #hide-textbox
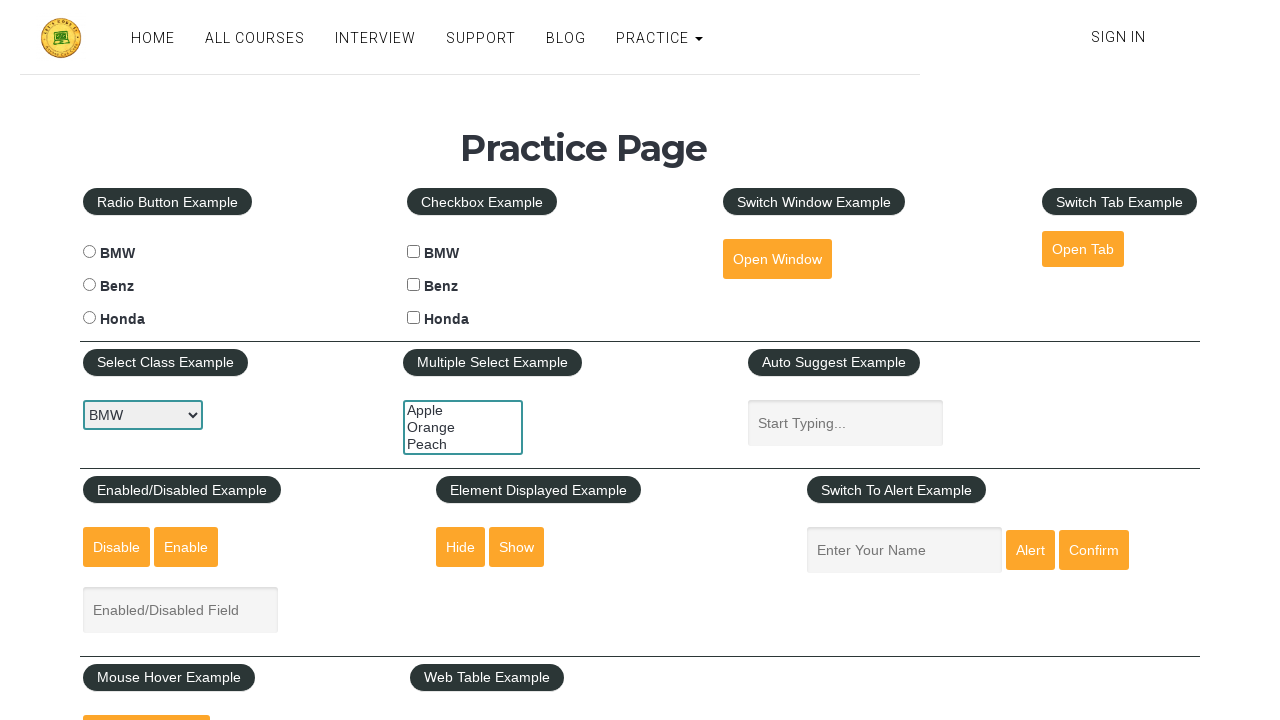

Used JavaScript to set value 'Akash' on hidden textbox element
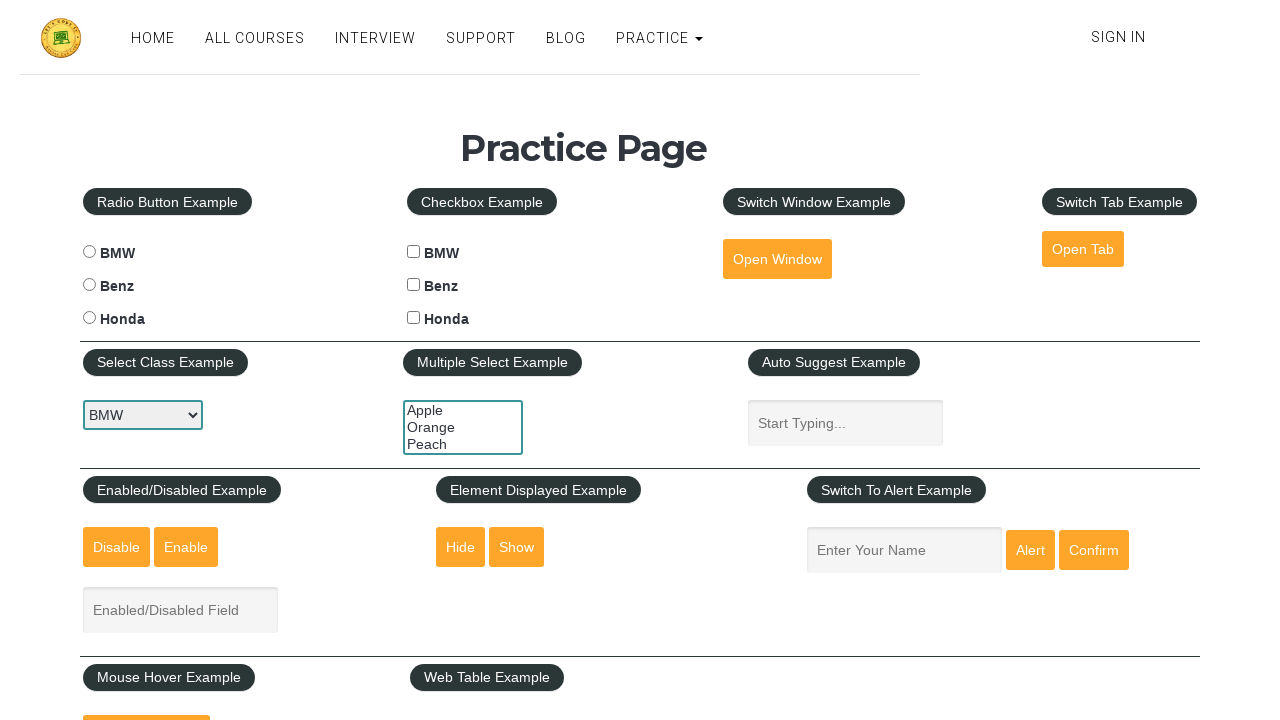

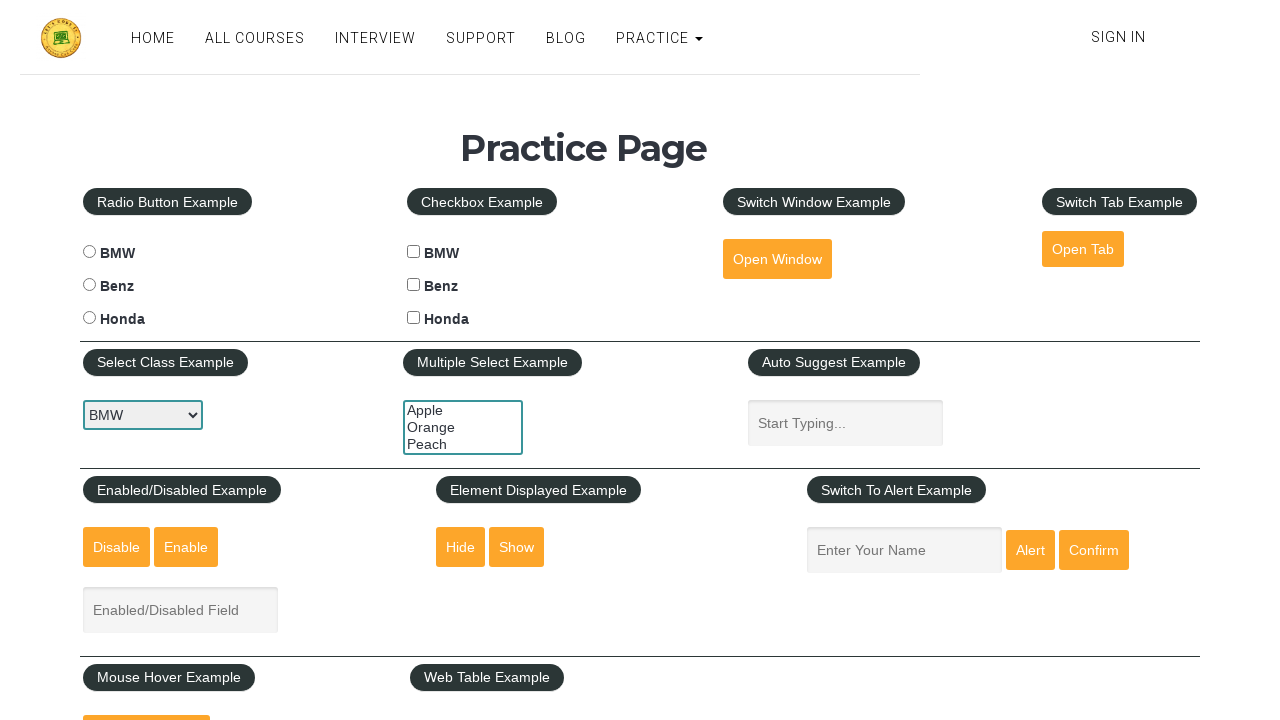